Tests data table sorting in descending order by clicking the dues column header twice and verifying the values are sorted in descending order (table without data attributes).

Starting URL: http://the-internet.herokuapp.com/tables

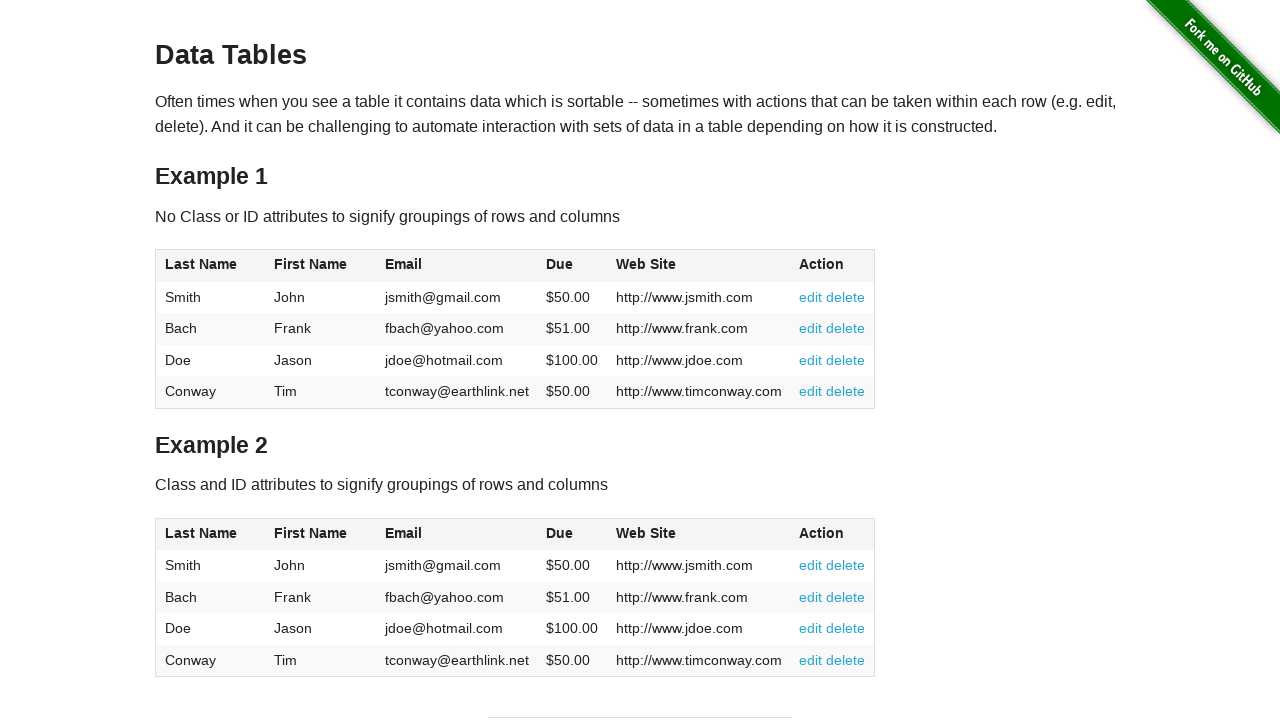

Clicked dues column header to sort ascending at (572, 266) on #table1 thead tr th:nth-of-type(4)
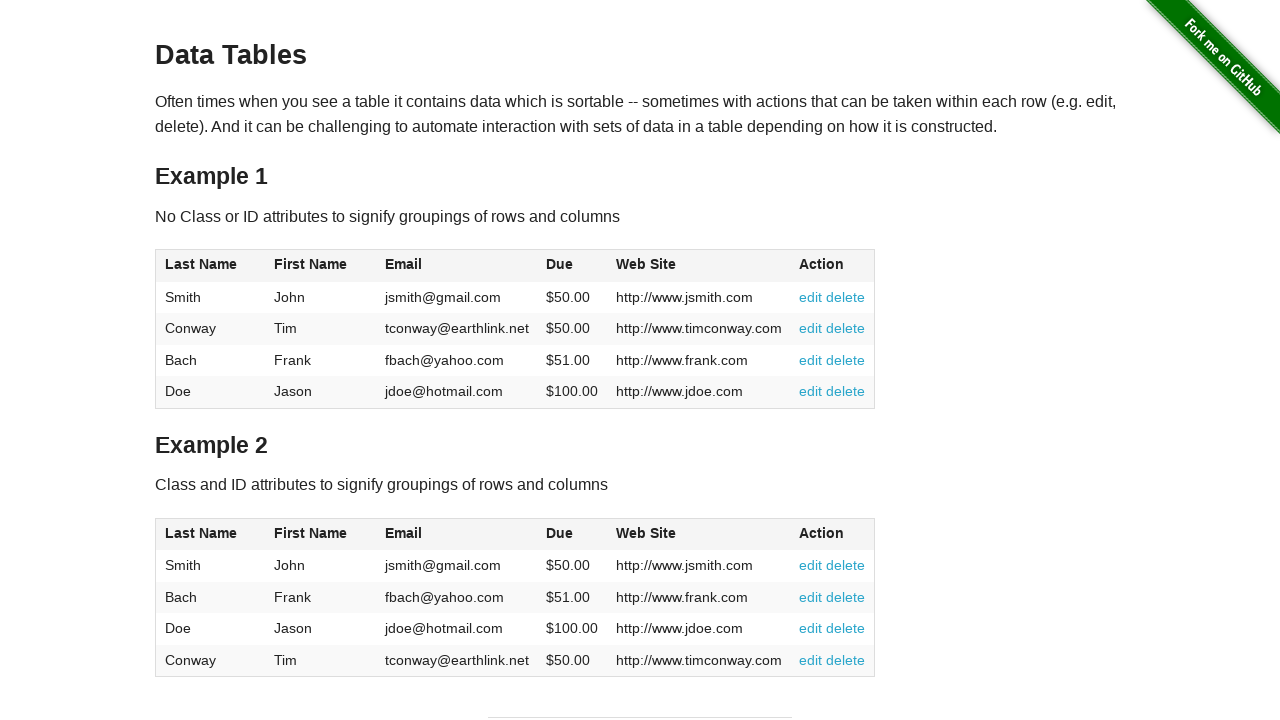

Clicked dues column header again to sort descending at (572, 266) on #table1 thead tr th:nth-of-type(4)
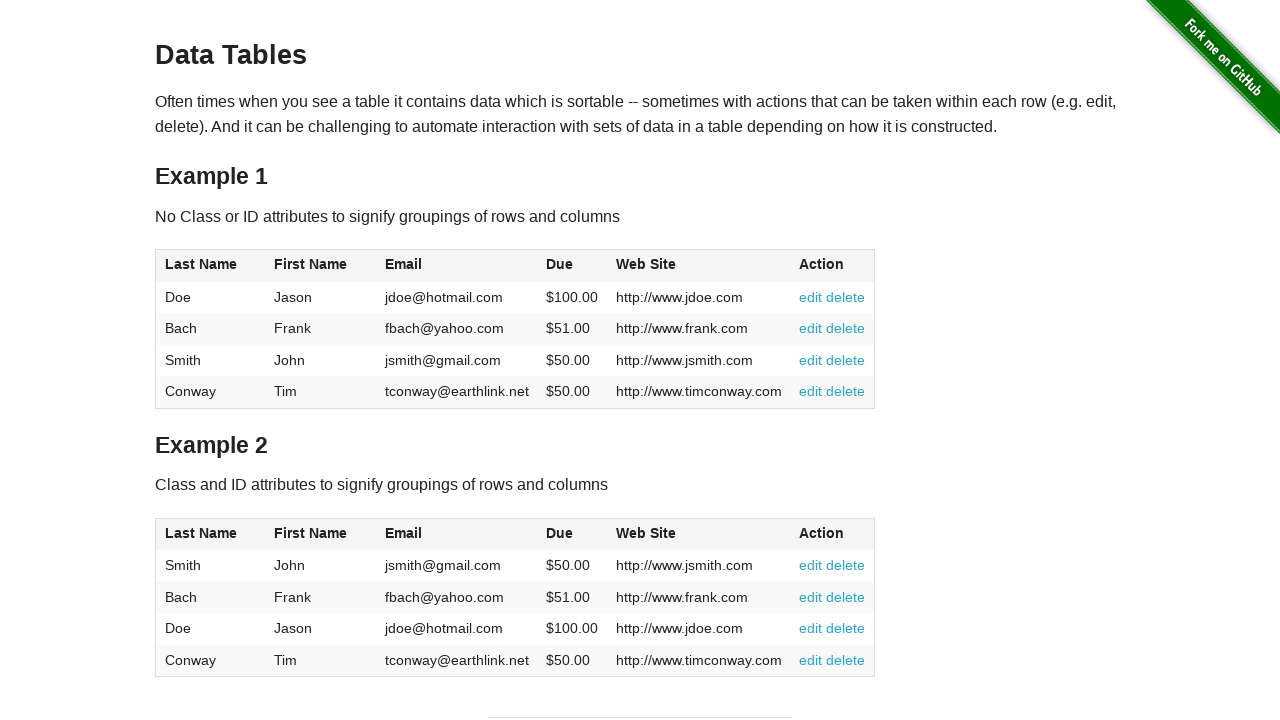

Waited for table cells in dues column to load
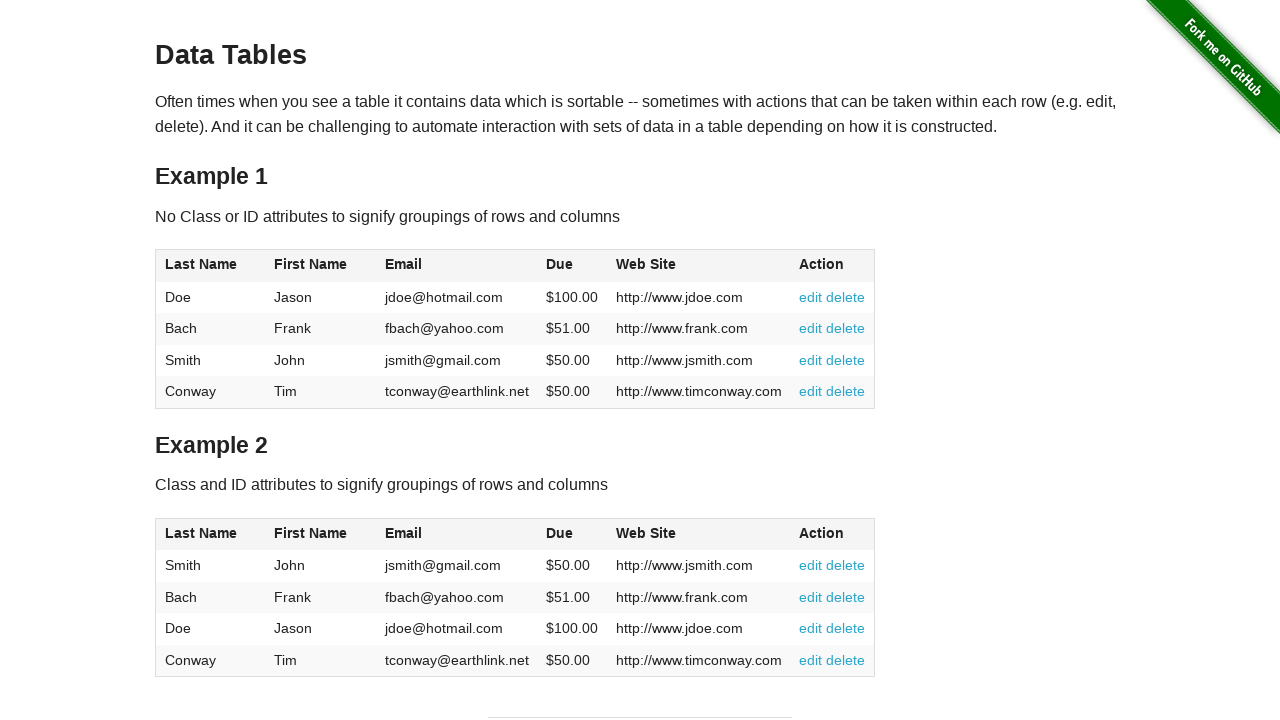

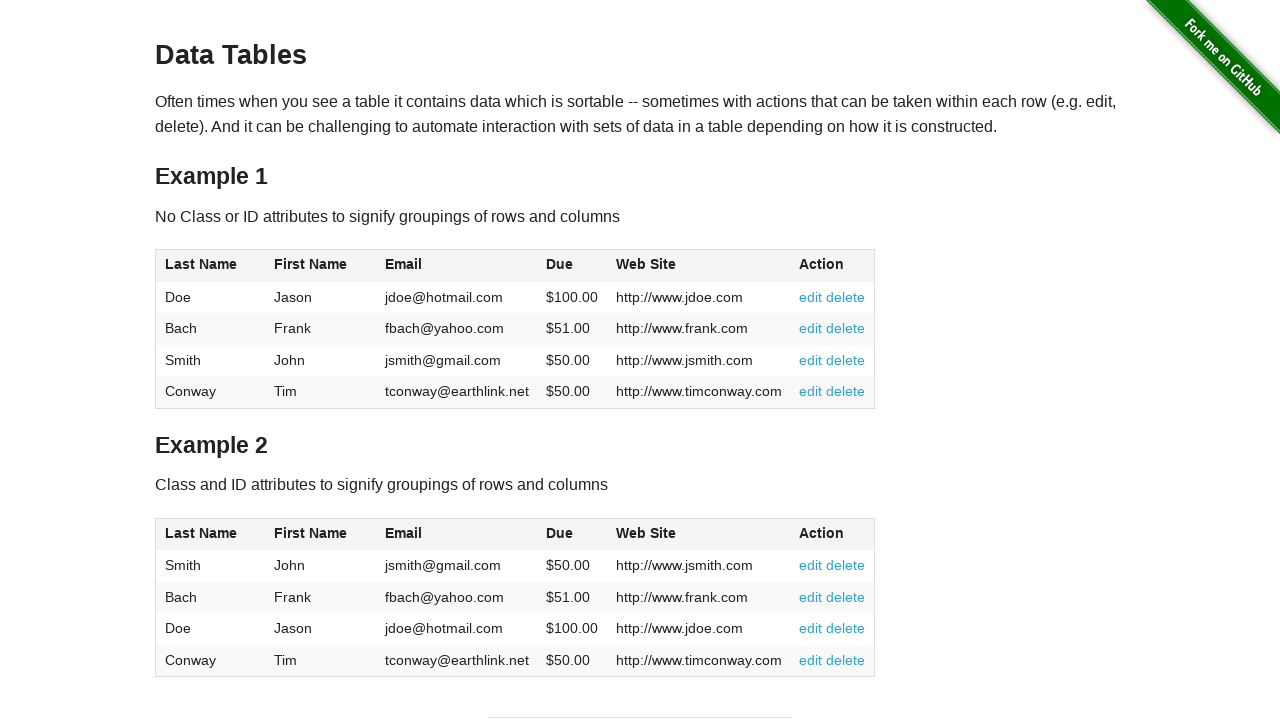